Tests checkbox interactions on SpiceJet homepage by checking the state of discount options (Friends & Family, Senior Citizen) and counting the total number of checkboxes on the page.

Starting URL: https://www.spicejet.com

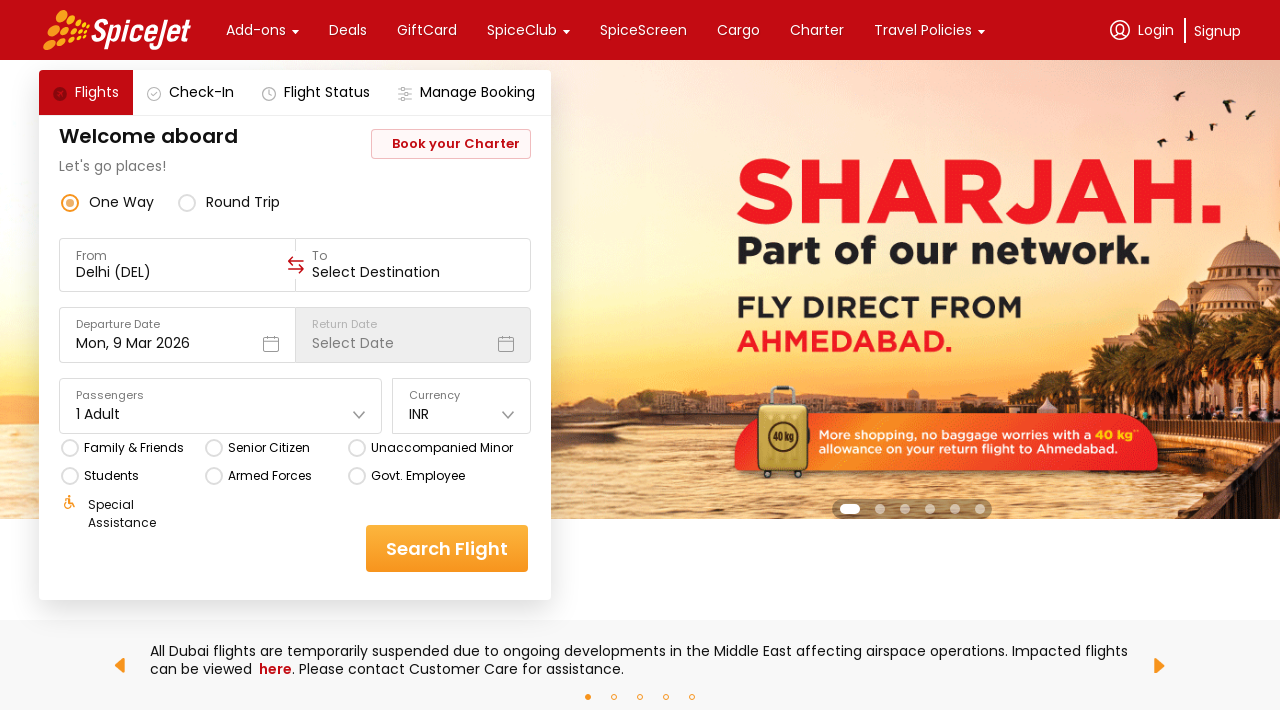

Waited for page to load (networkidle)
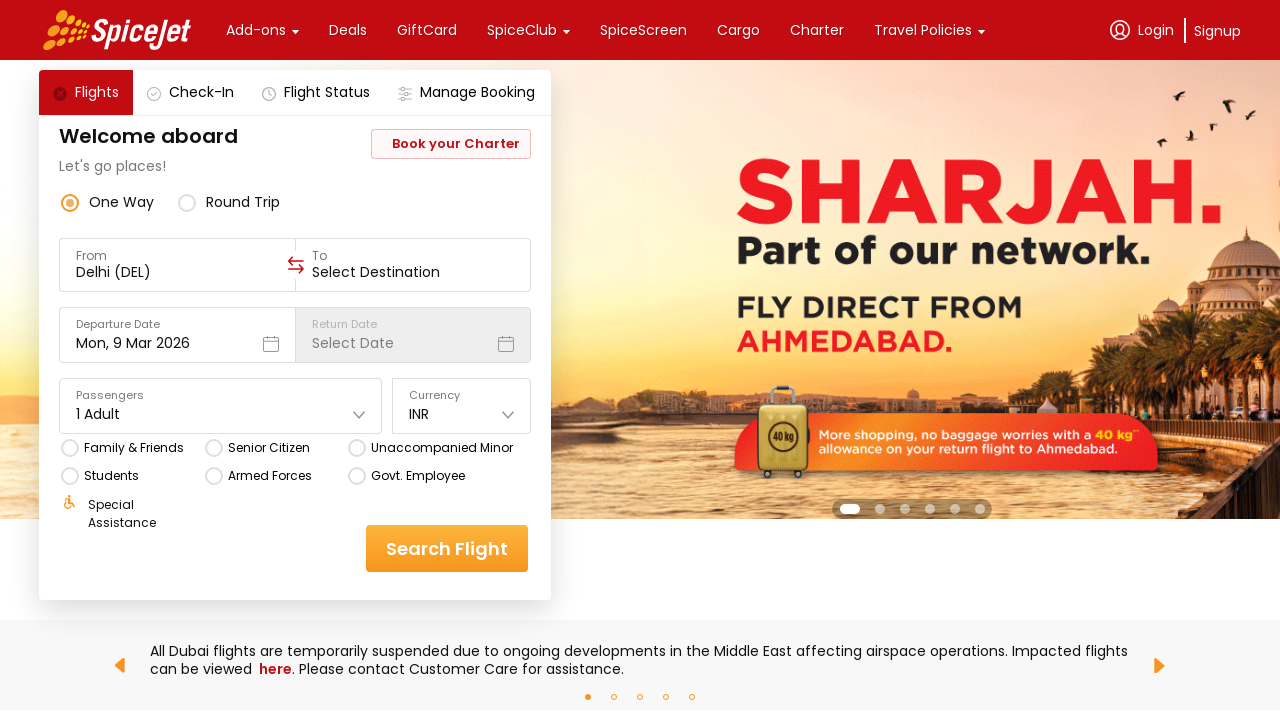

Located Friends and Family checkbox element
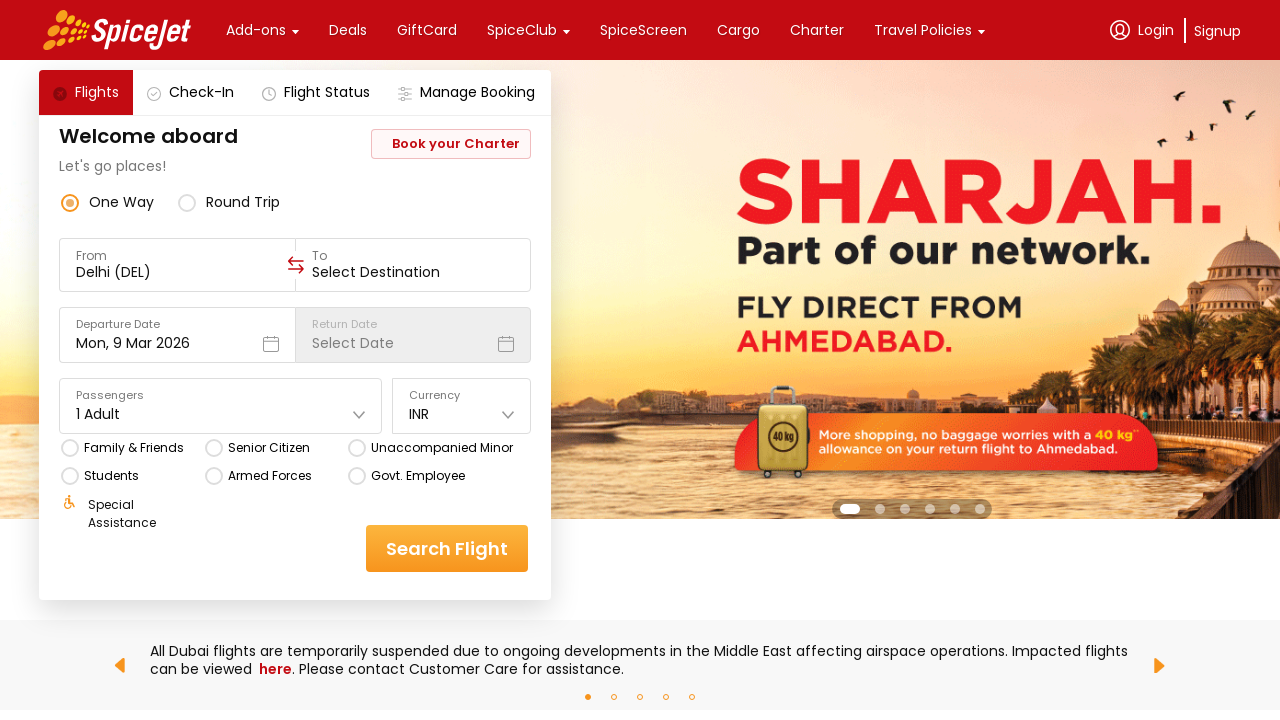

Located Senior Citizen Discount checkbox element
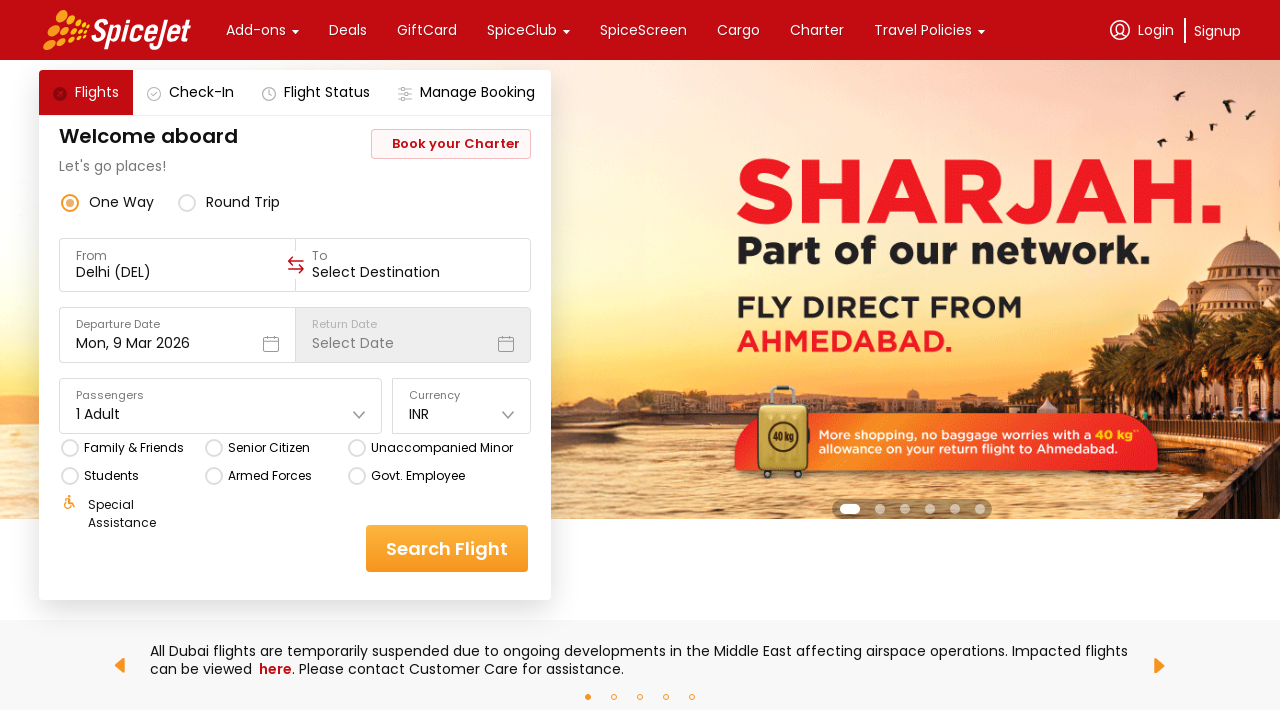

Counted all checkboxes on the page: 0 total
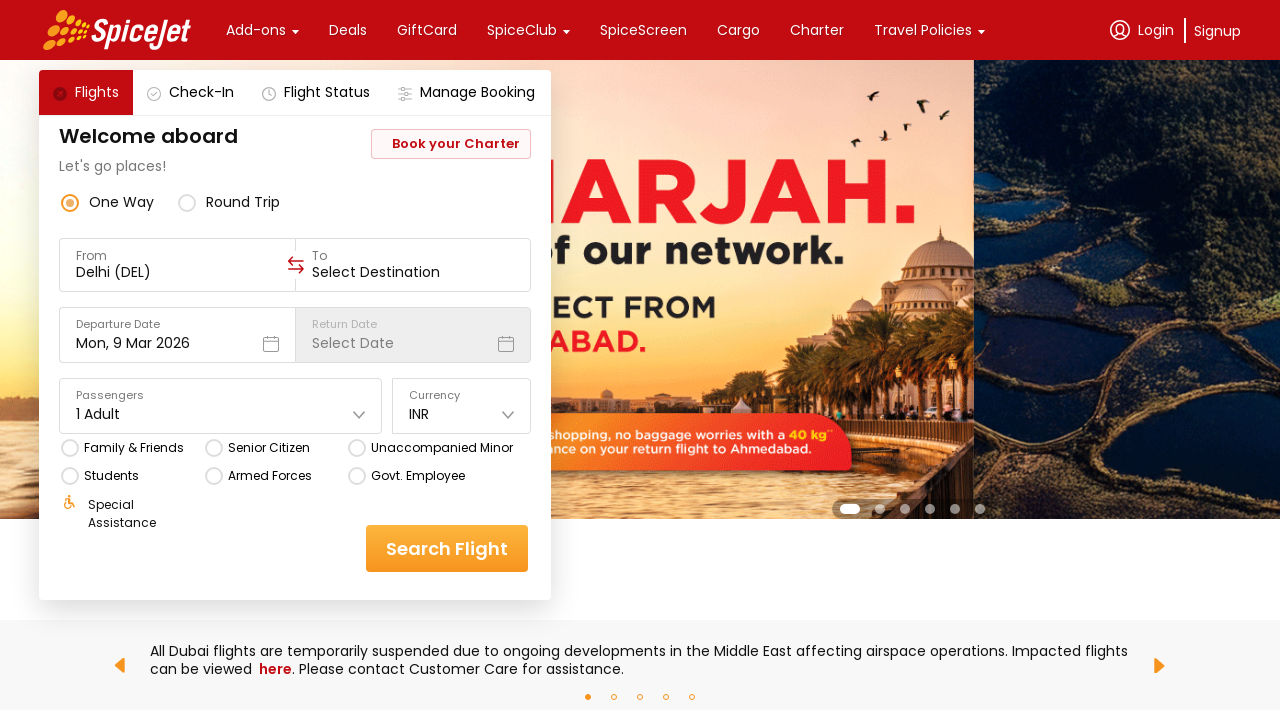

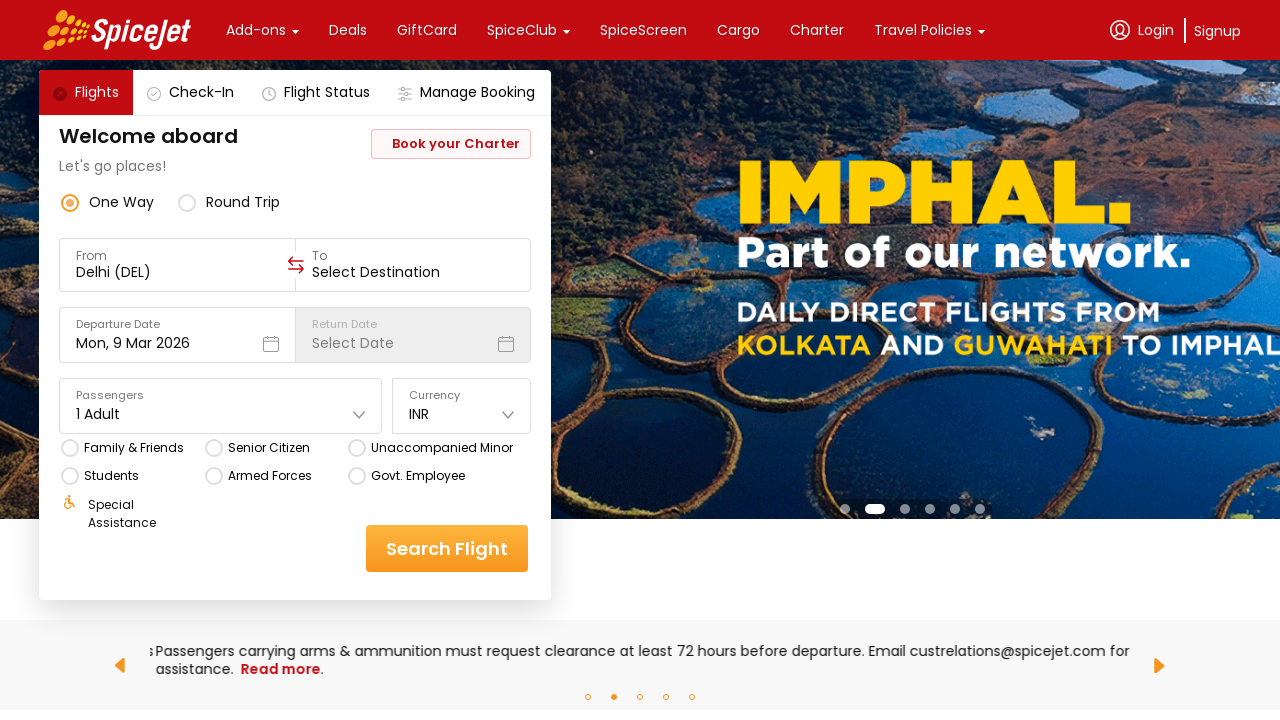